Tests handling of JavaScript prompt dialogs by clicking a button that triggers a prompt, entering text, accepting it, and verifying the entered text appears in the result

Starting URL: https://the-internet.herokuapp.com/javascript_alerts

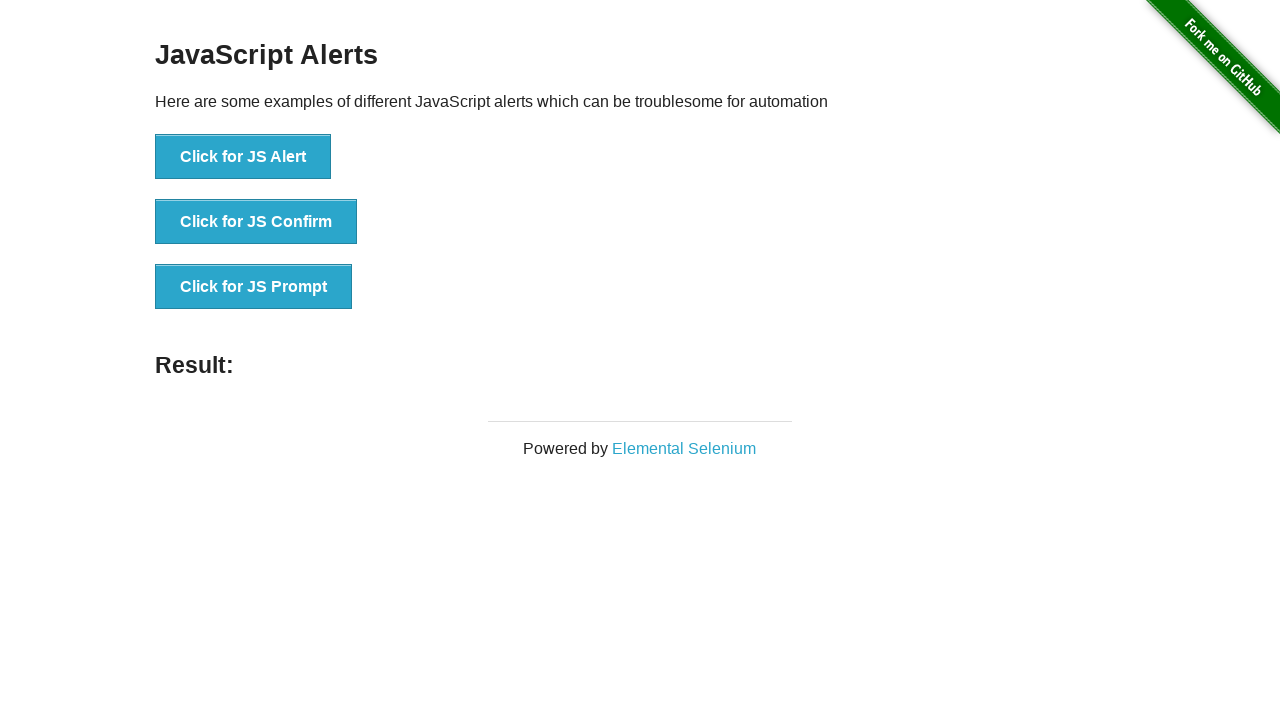

Set up dialog event handler for JavaScript prompts
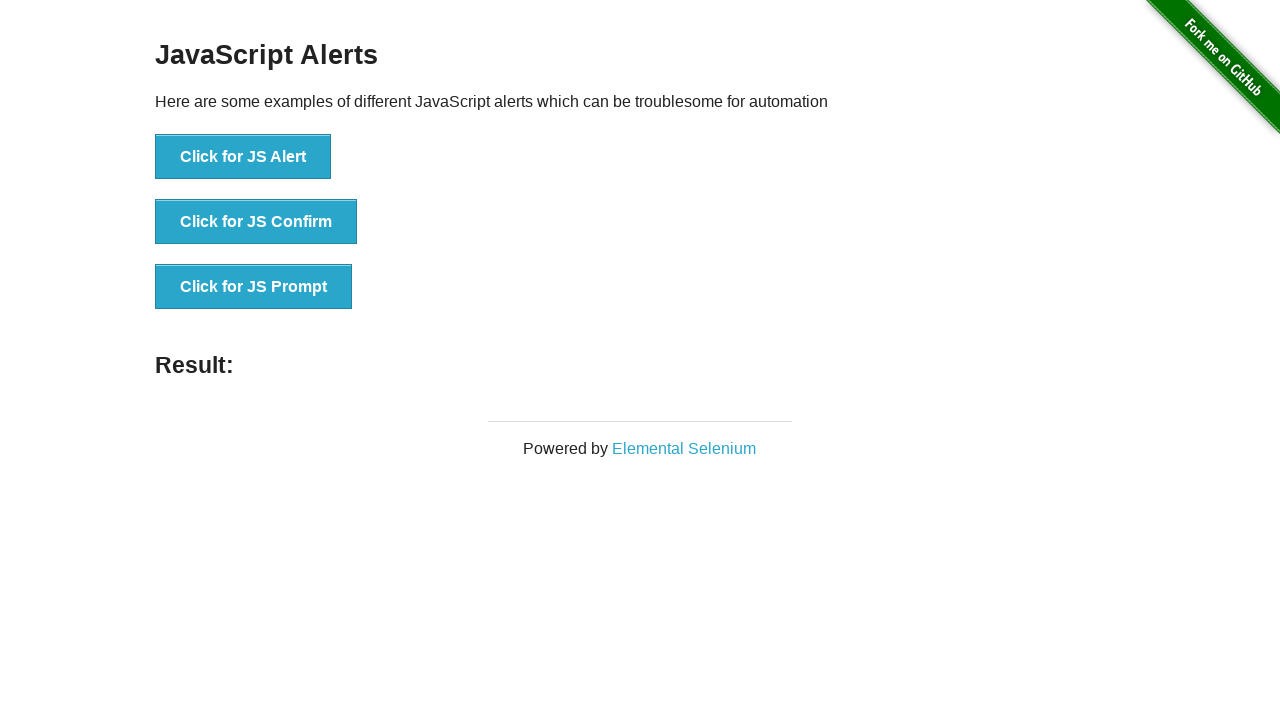

Clicked button to trigger JavaScript prompt dialog at (254, 287) on button[onclick="jsPrompt()"]
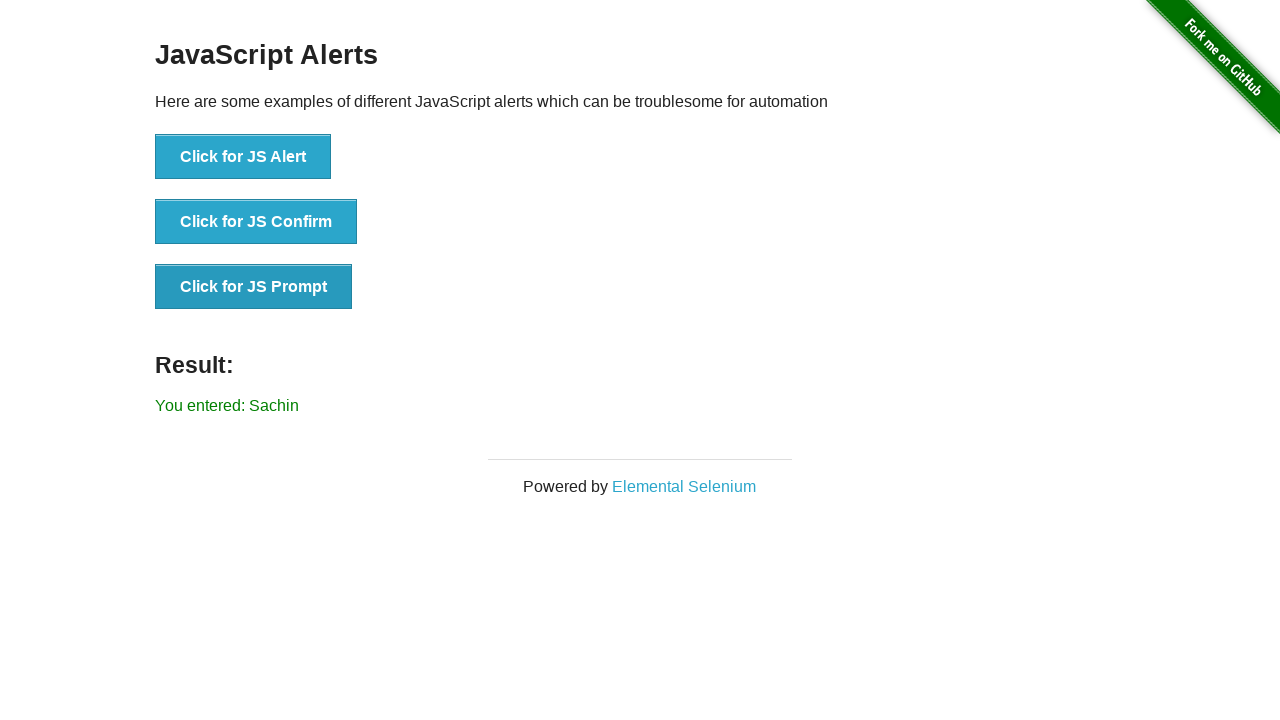

Result element appeared on page
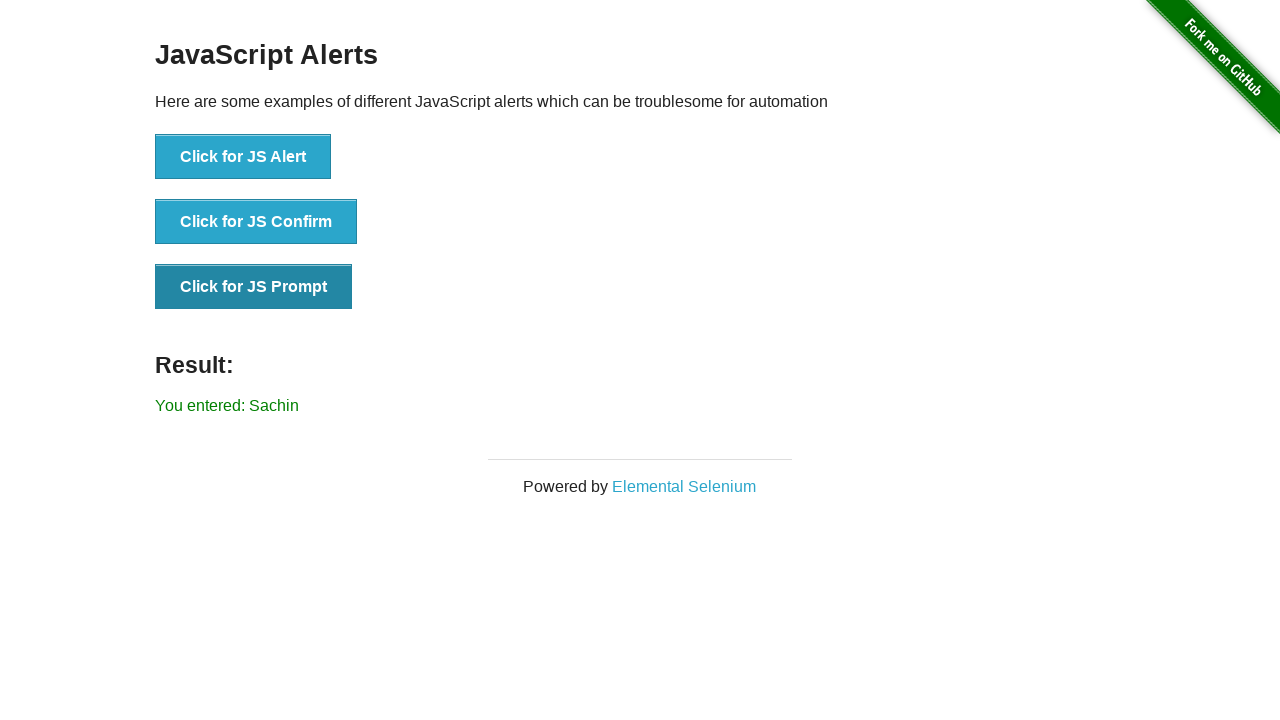

Verified result text shows 'You entered: Sachin'
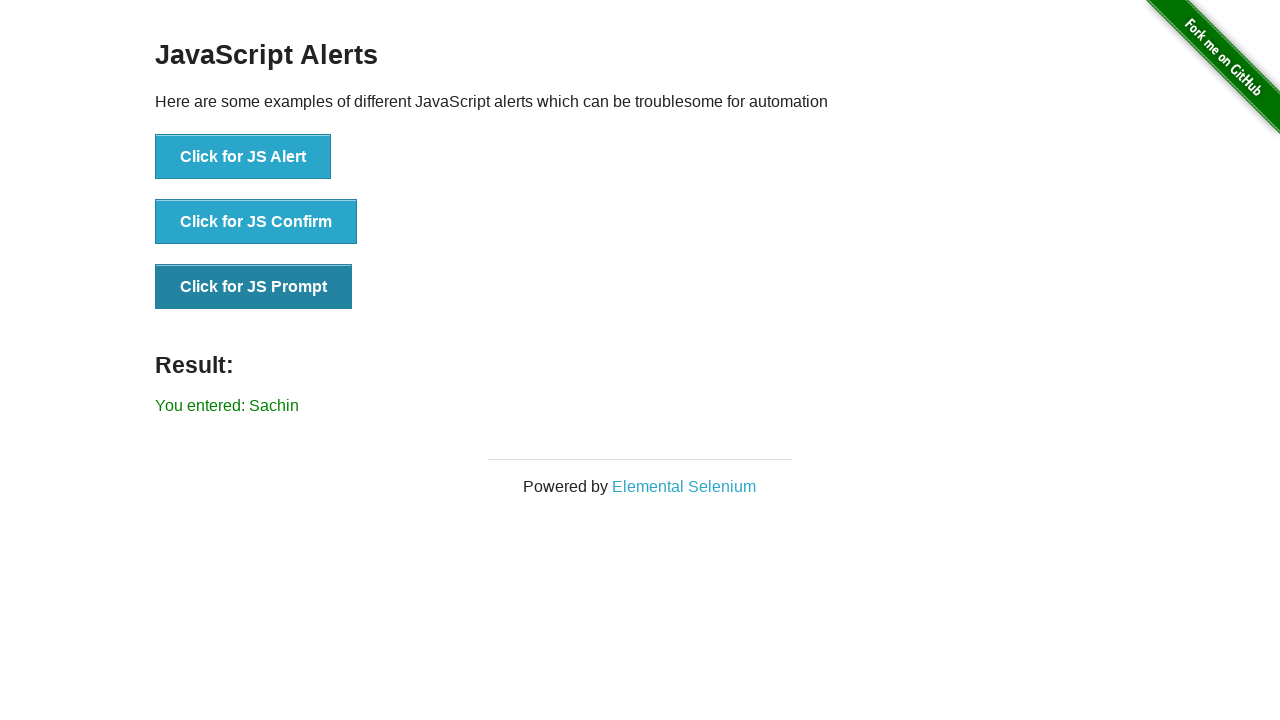

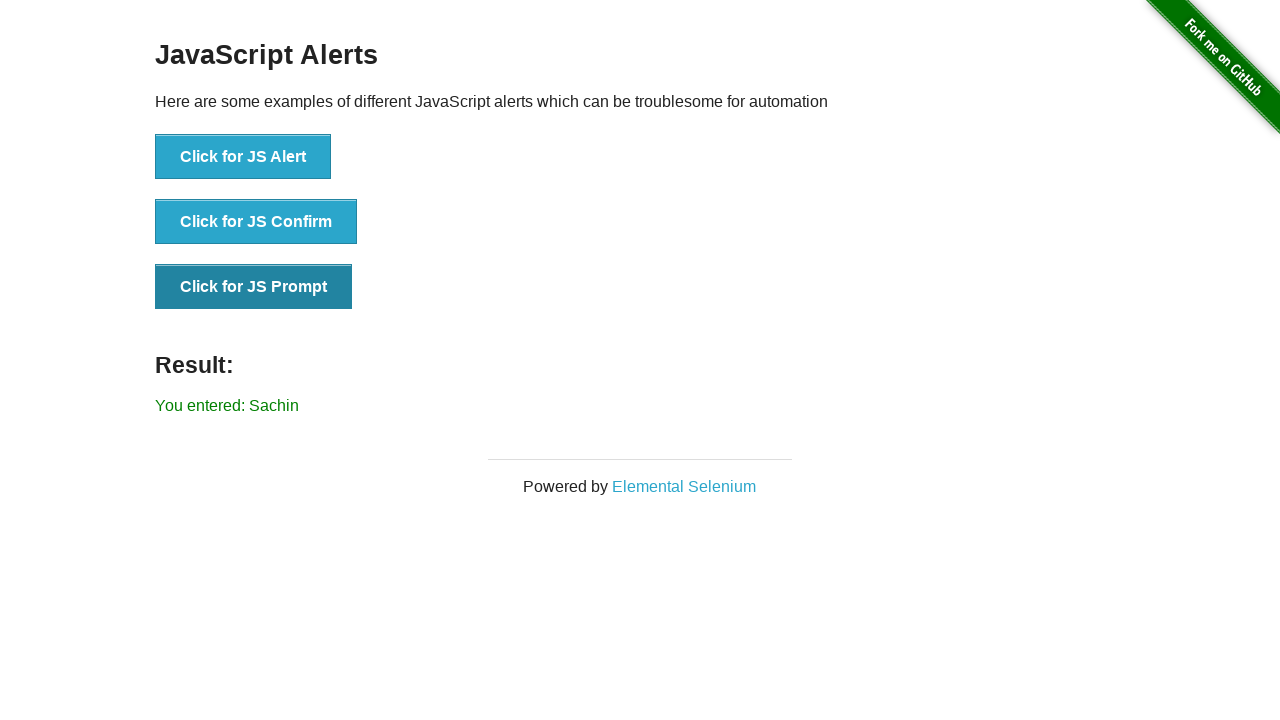